Tests extended search with price filters, checkbox selection, and verifies that clicking "show selected" displays only the selected advertisements

Starting URL: http://ss.com

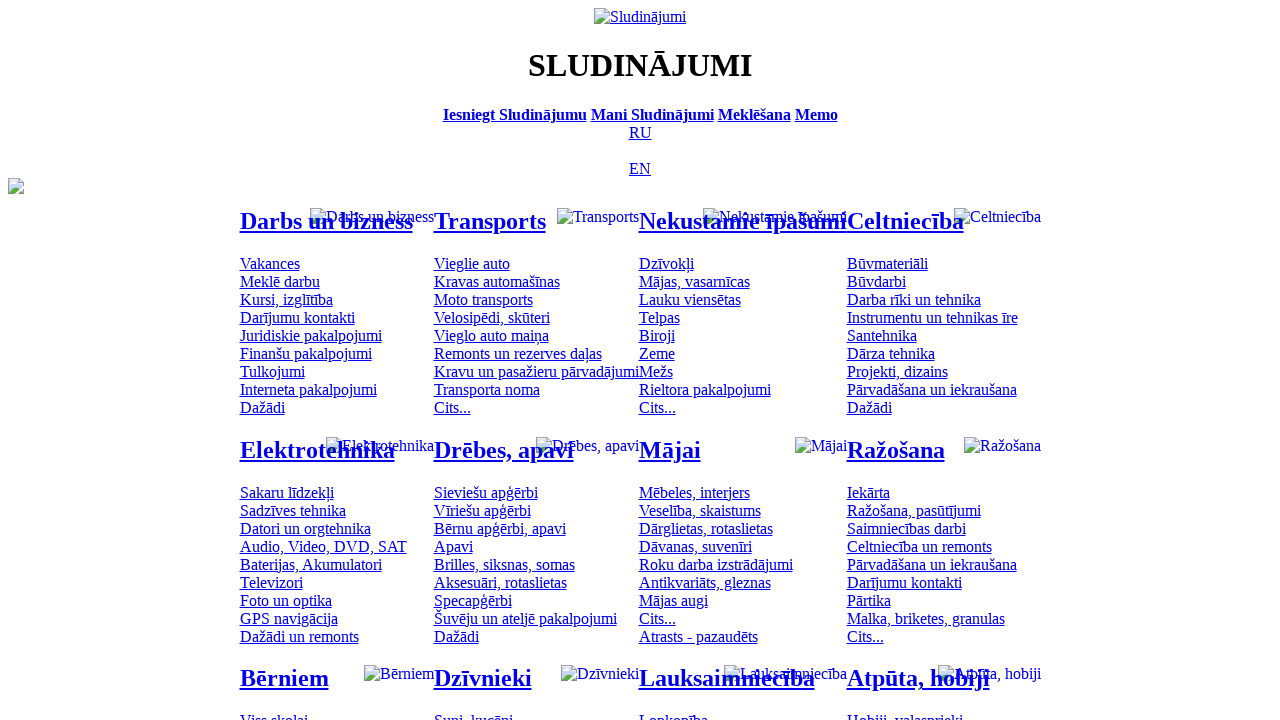

Clicked Russian language option at (640, 132) on [title='По-русски']
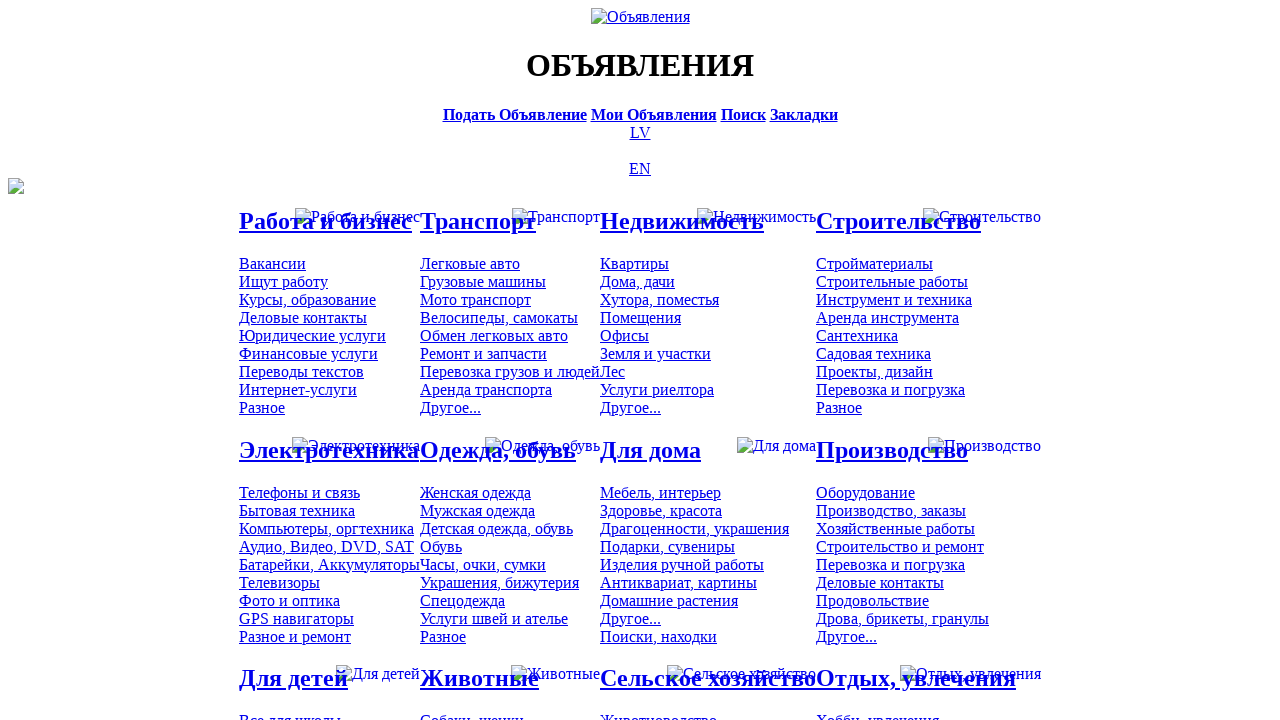

Clicked search bar at (743, 114) on [title='Искать объявления']
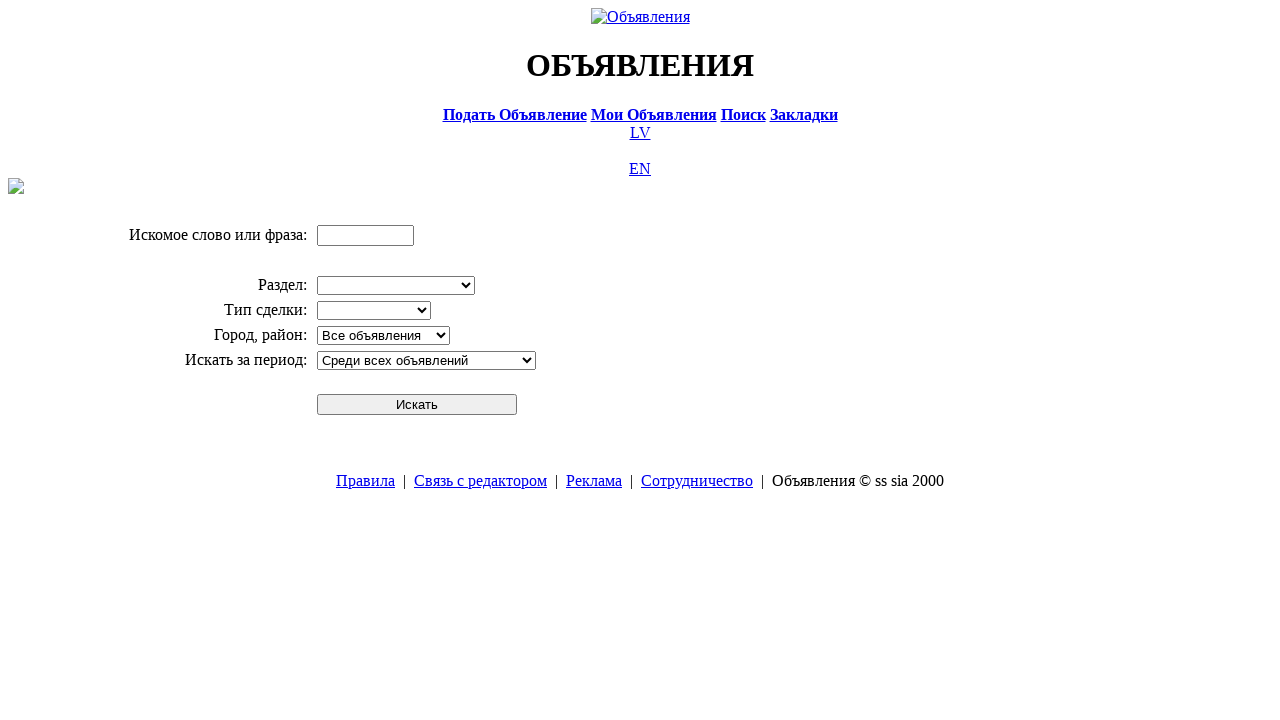

Entered search term 'Компьютер' on input[name='txt']
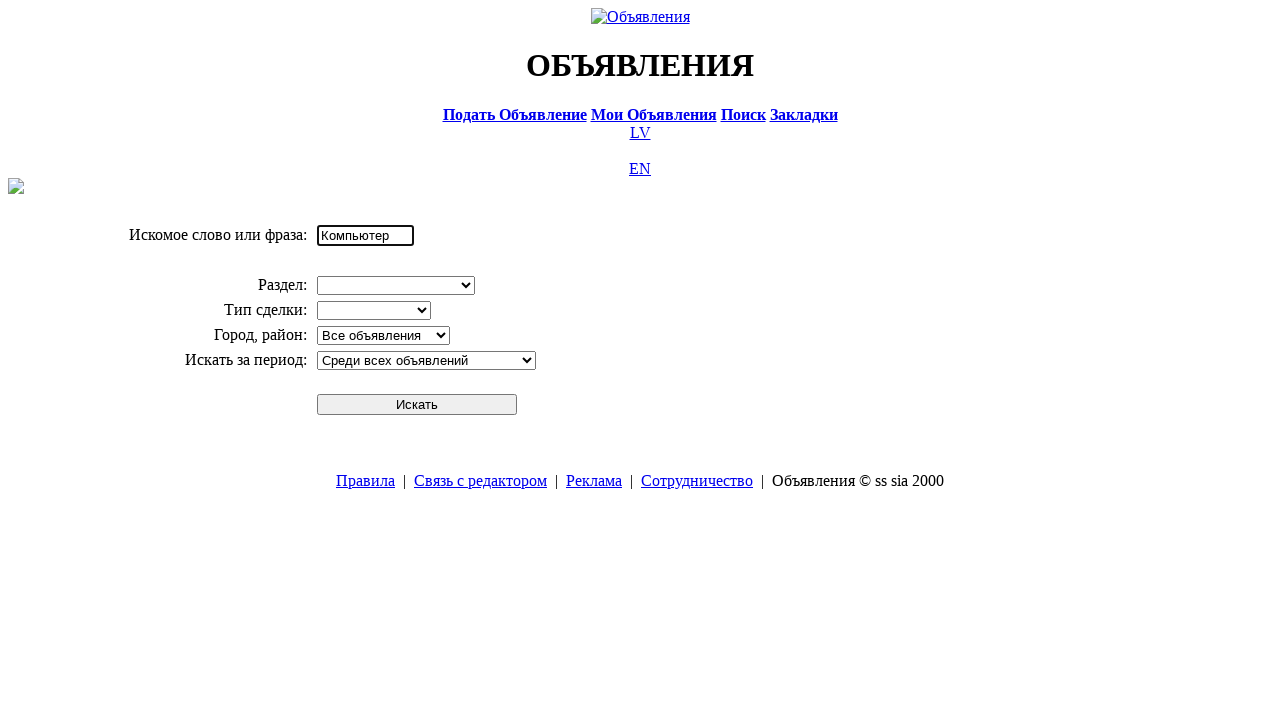

Selected 'Электротехника' division from dropdown on select[name='cid_0']
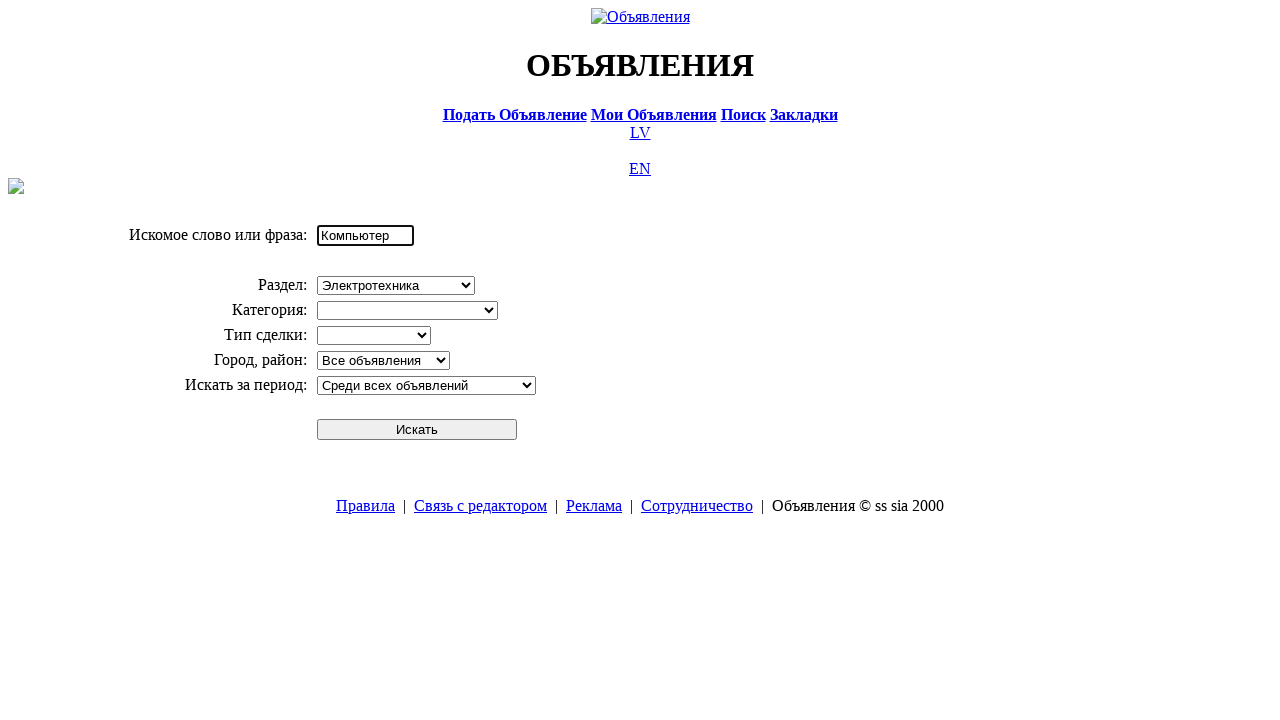

Selected 'Компьютеры, оргтехника' category from dropdown on select[name='cid_1']
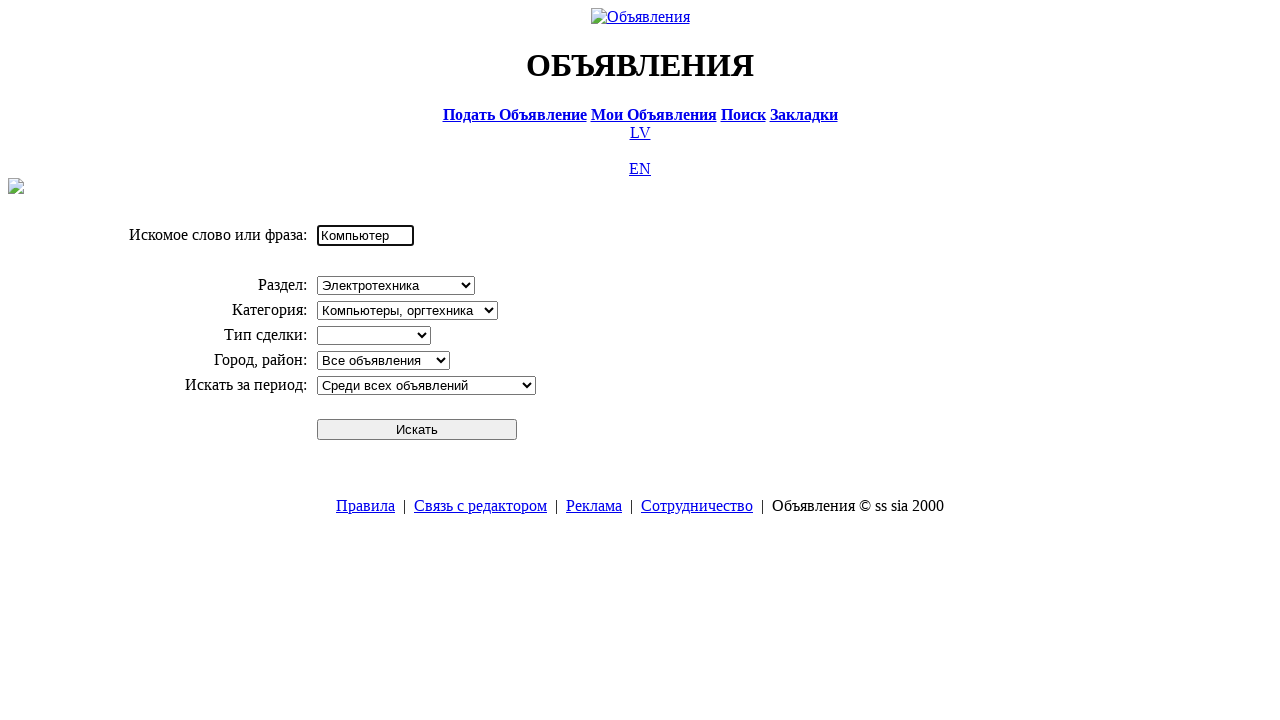

Clicked search button to perform initial search at (417, 429) on #sbtn
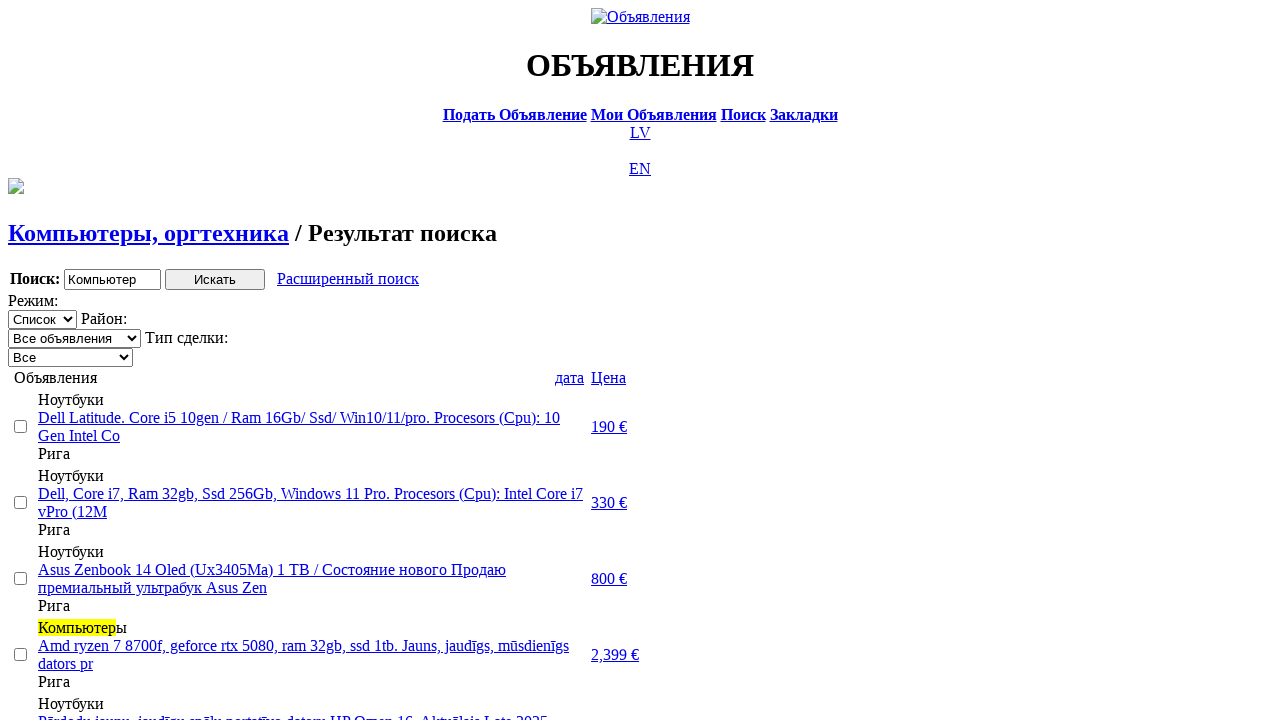

Clicked extended search link at (348, 279) on a.a9a
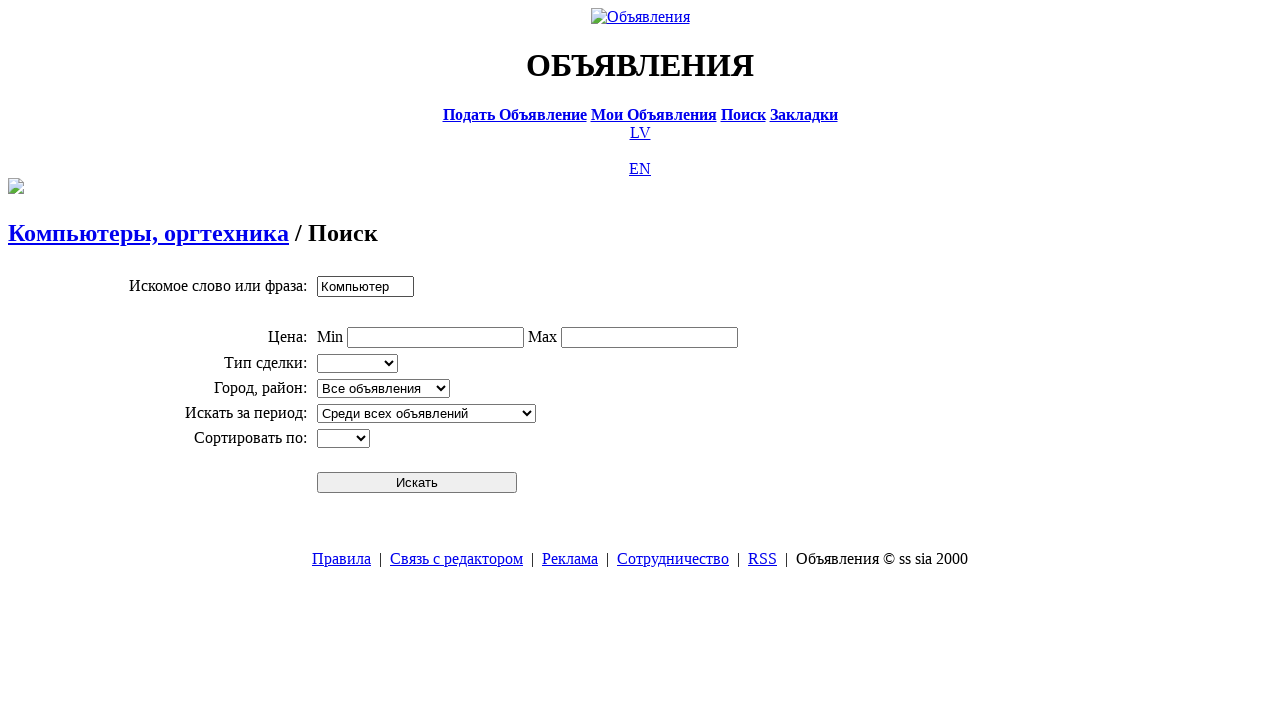

Filled minimum price filter with 0 on input[name='topt[8][min]']
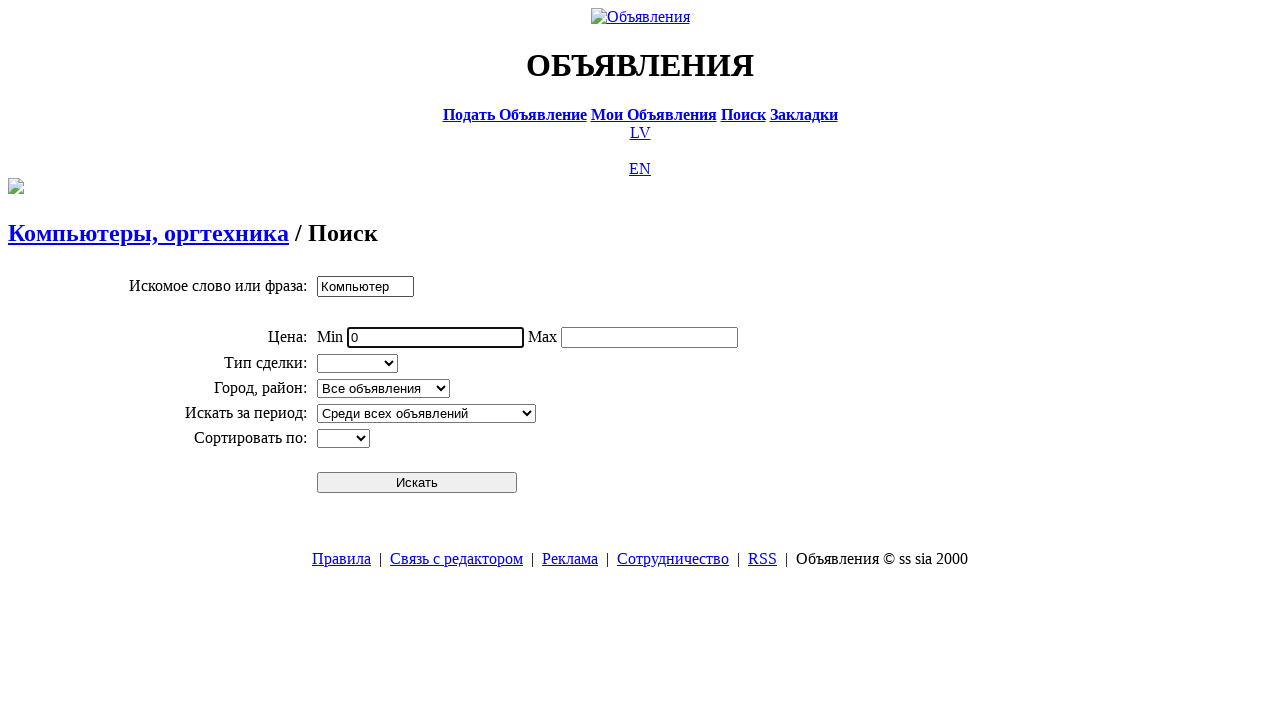

Filled maximum price filter with 300 on input[name='topt[8][max]']
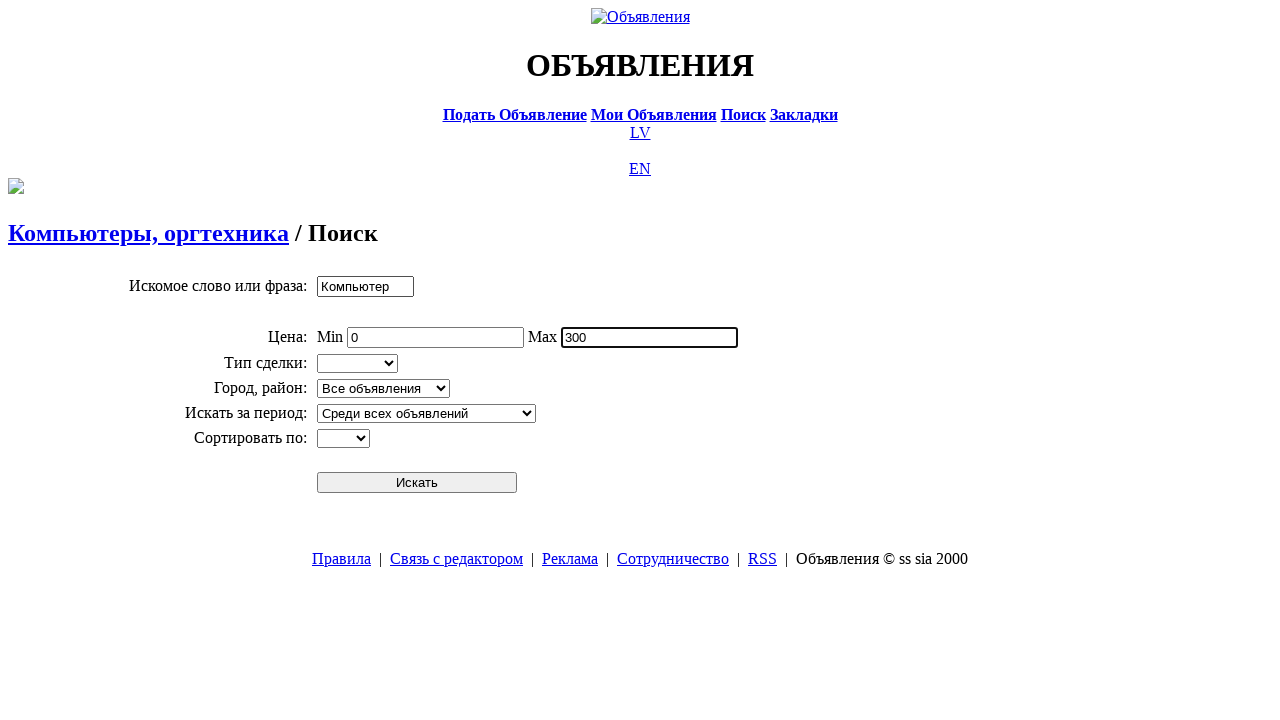

Clicked extended search button to apply price filters at (417, 482) on #sbtn
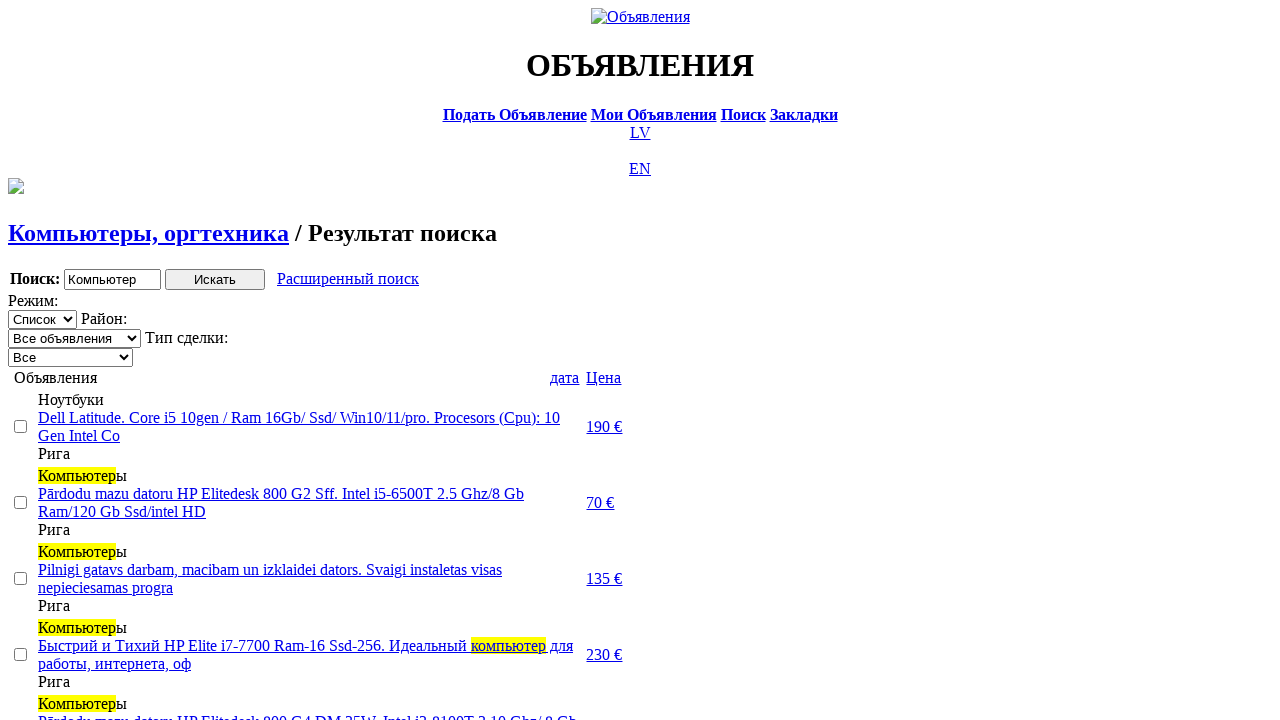

Clicked price header to sort ascending at (604, 377) on text=Цена
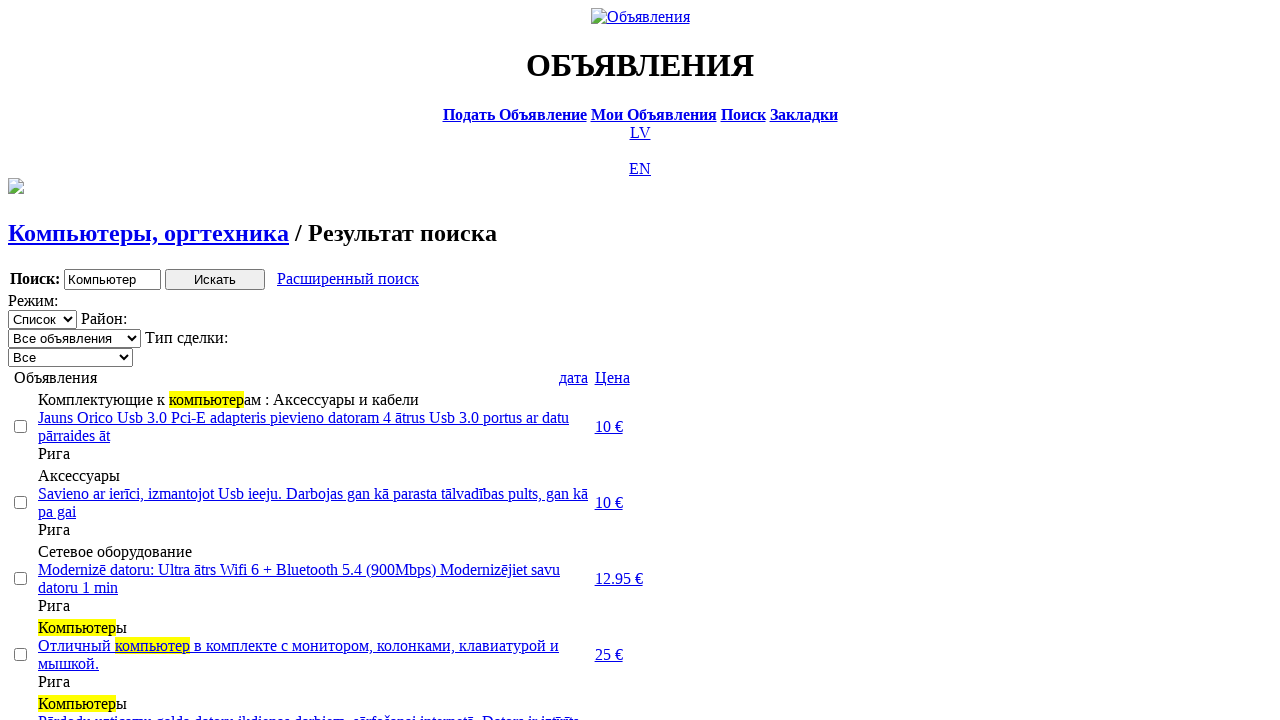

Clicked price header again to sort descending at (612, 377) on text=Цена
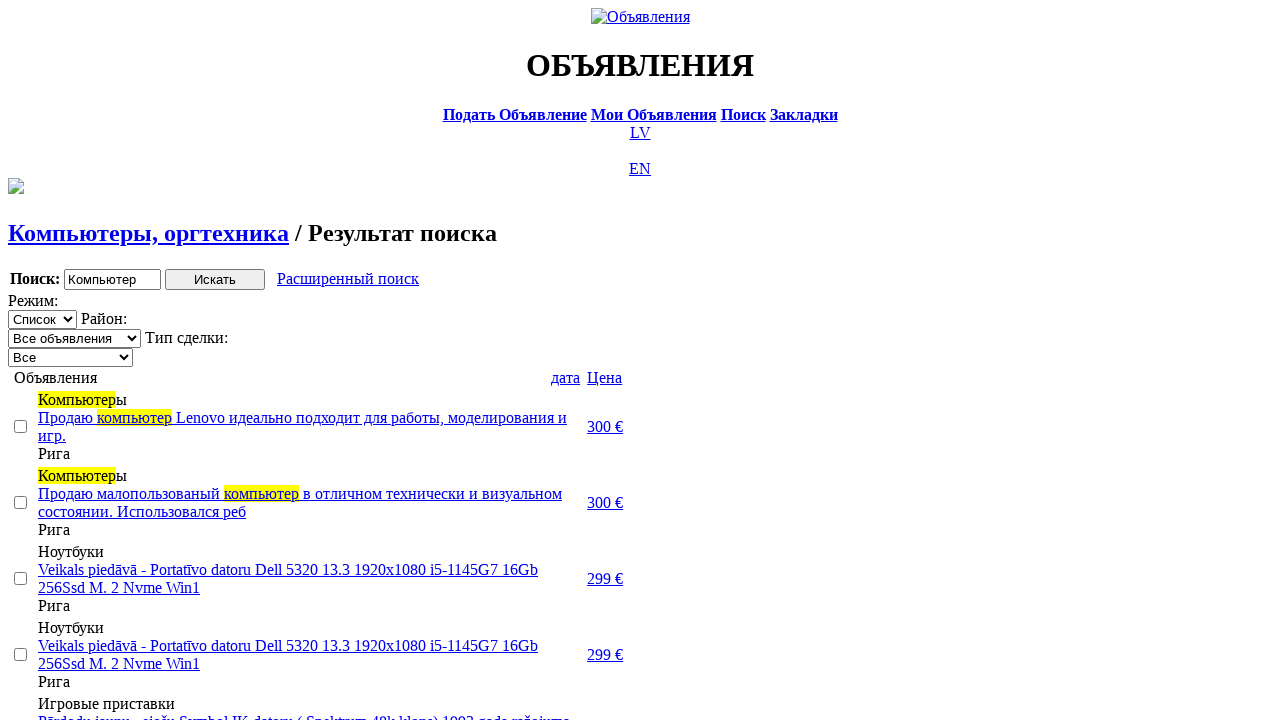

Selected 'Продажа' transaction type from dropdown on .filter_second_line_dv>span:nth-child(3)>select
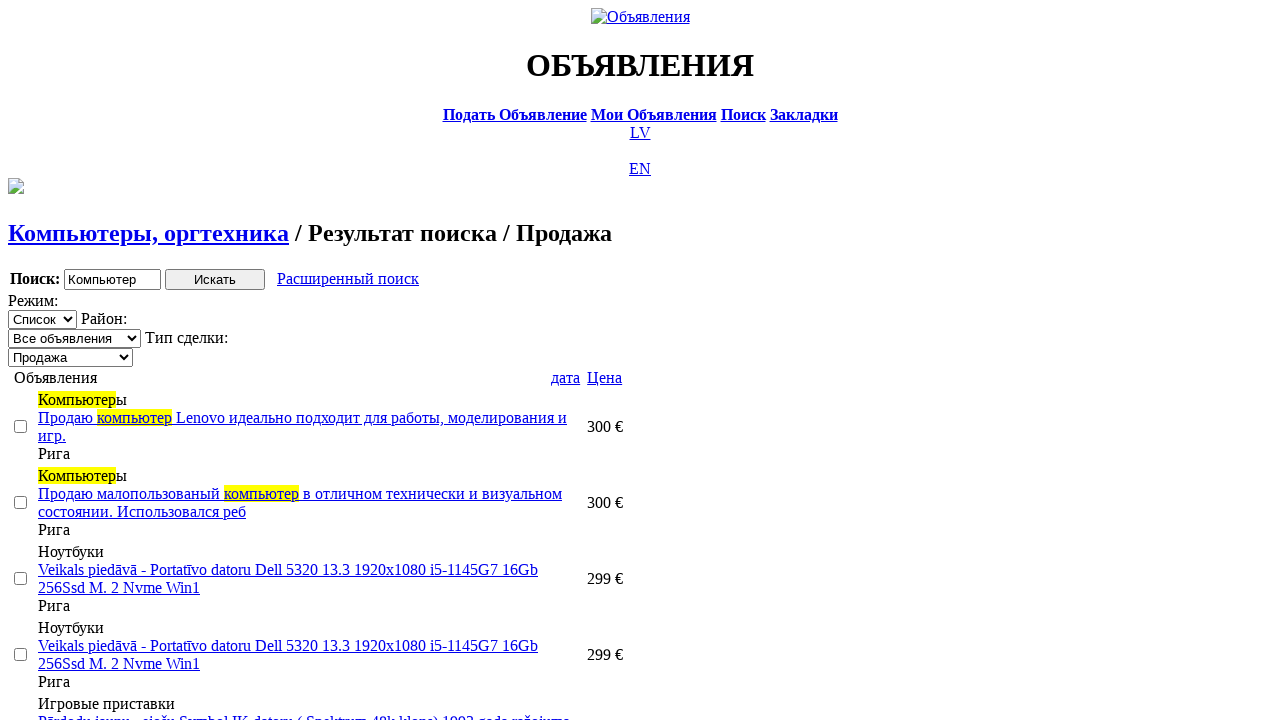

Clicked checkbox at index 1 to select first advertisement at (20, 502) on [type='checkbox'] >> nth=1
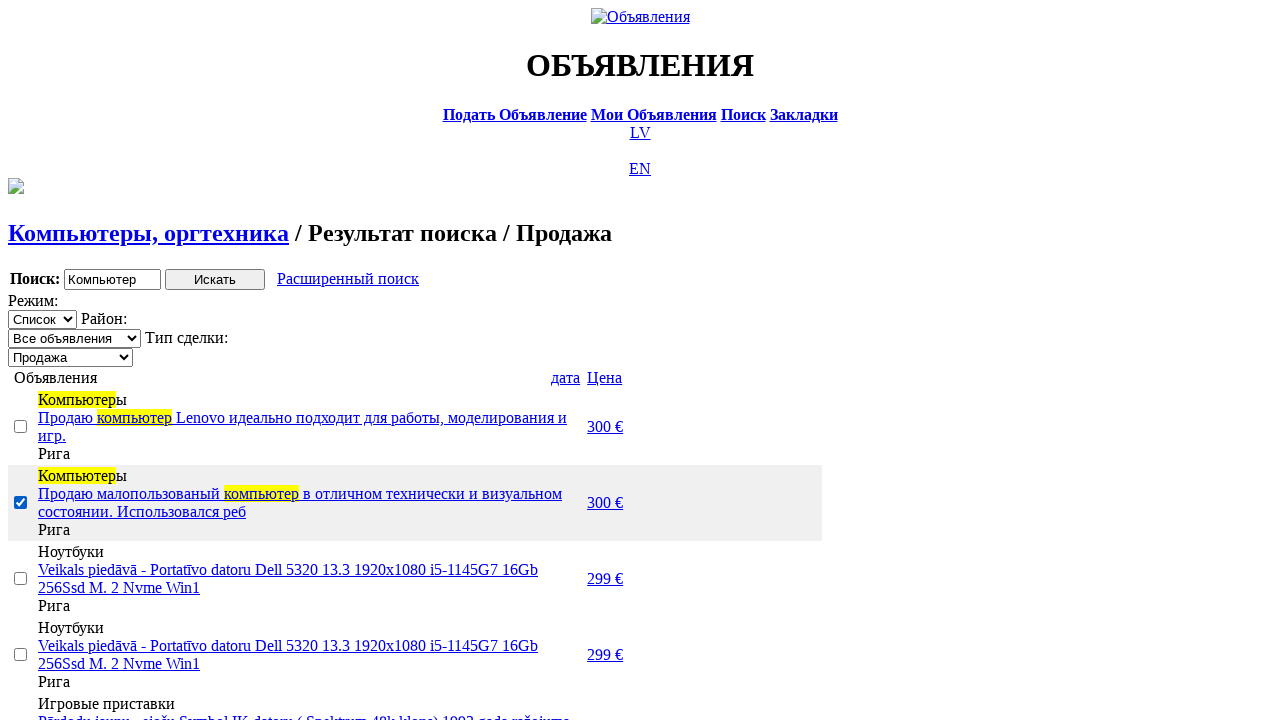

Clicked checkbox at index 2 to select second advertisement at (20, 578) on [type='checkbox'] >> nth=2
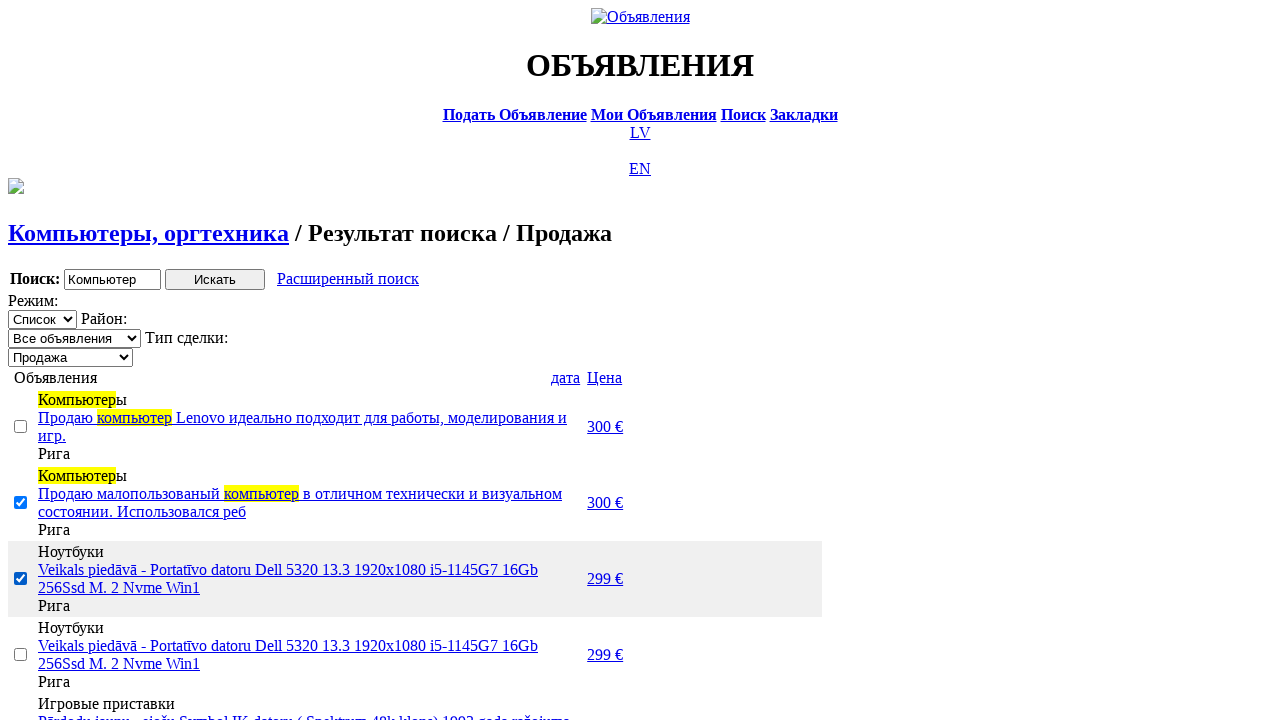

Clicked checkbox at index 4 to select third advertisement at (20, 360) on [type='checkbox'] >> nth=4
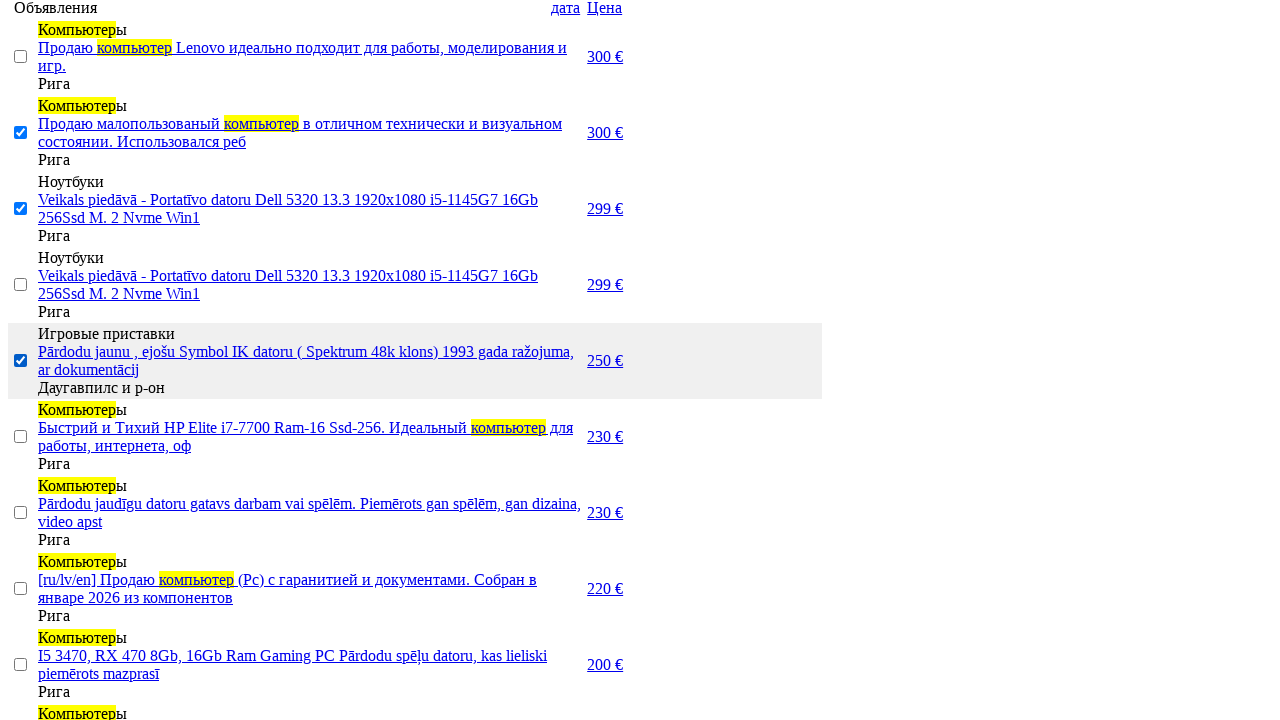

Pressed End key to scroll to bottom of page
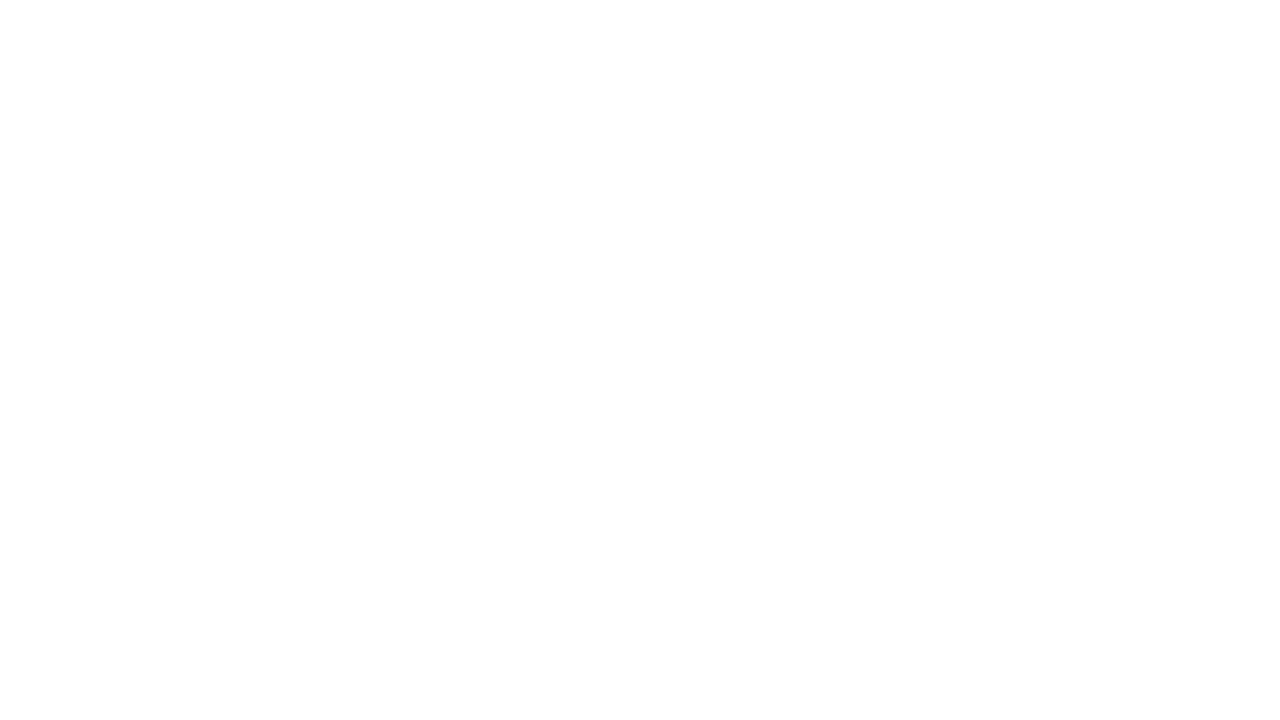

Waited 1 second for UI to update
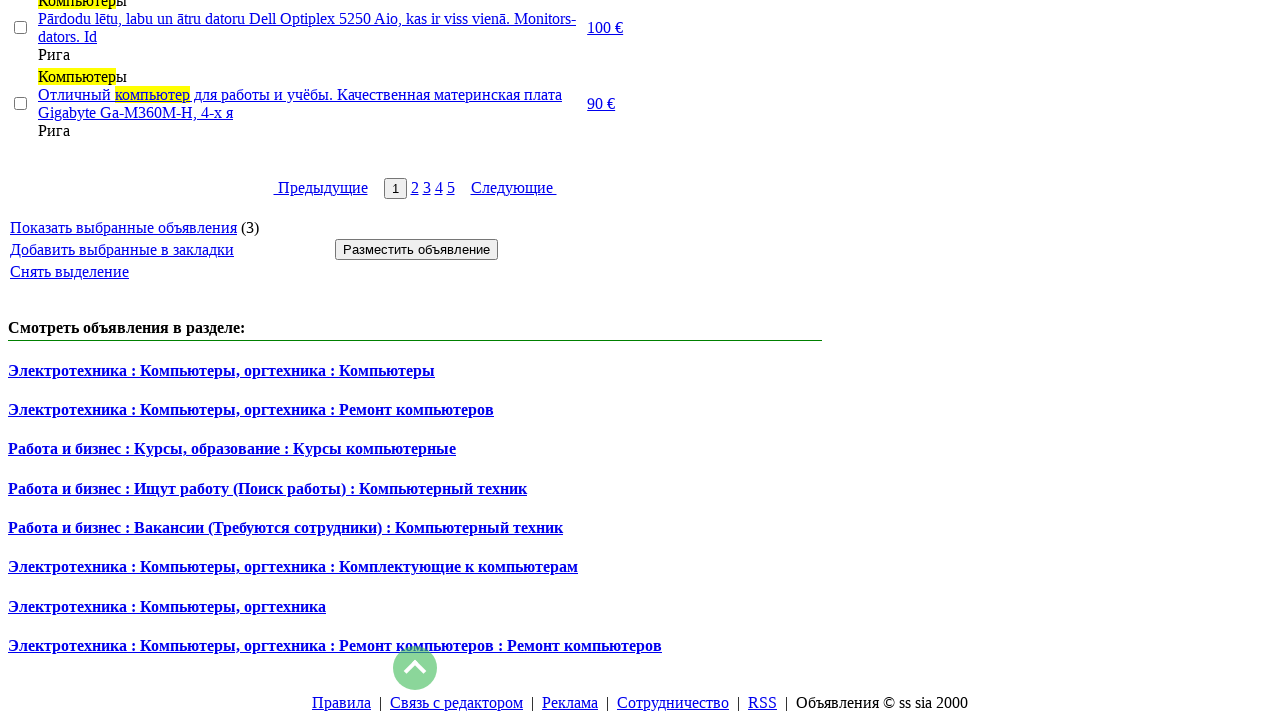

Clicked 'show selected' link to display only selected advertisements at (124, 227) on #show_selected_a
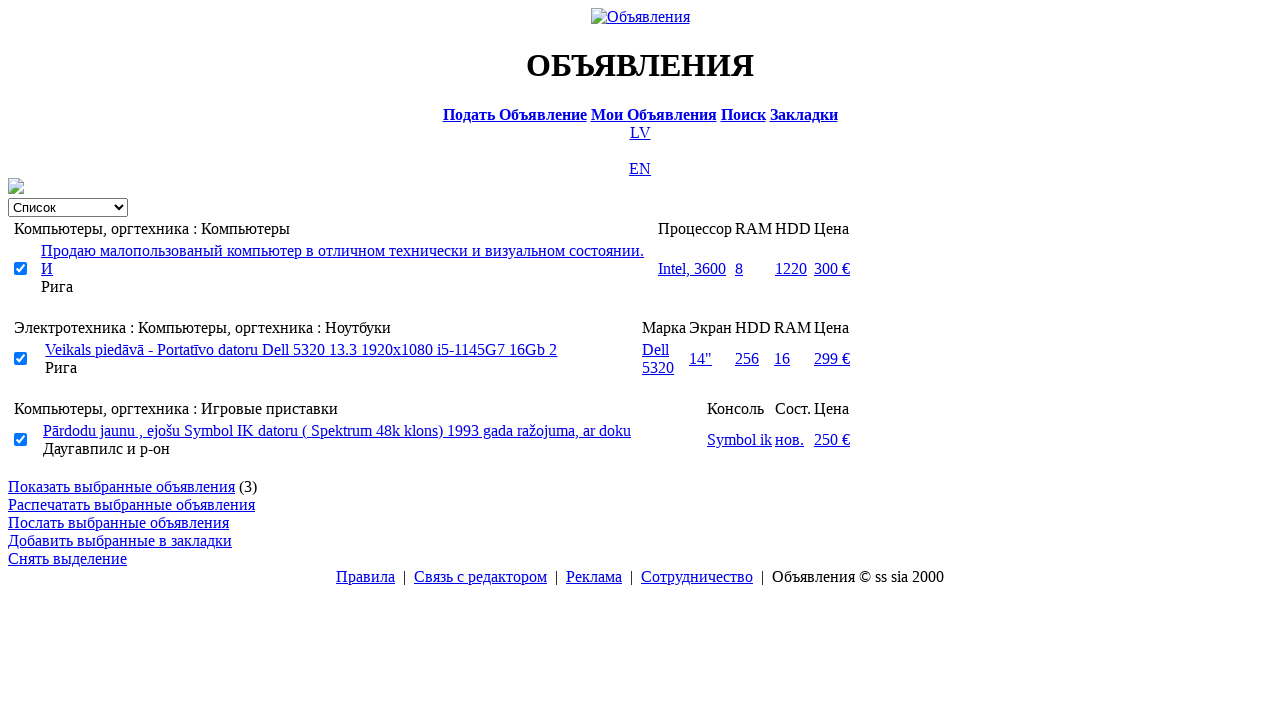

Filtered results loaded with selected advertisements displayed
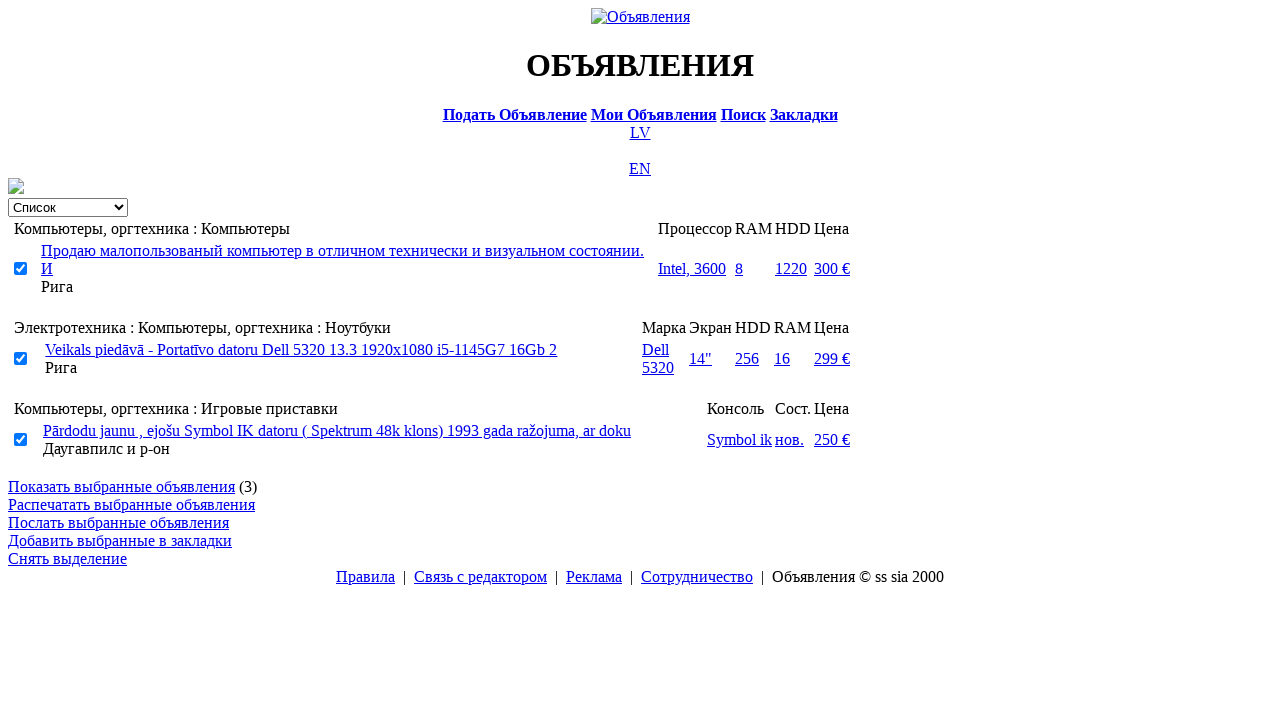

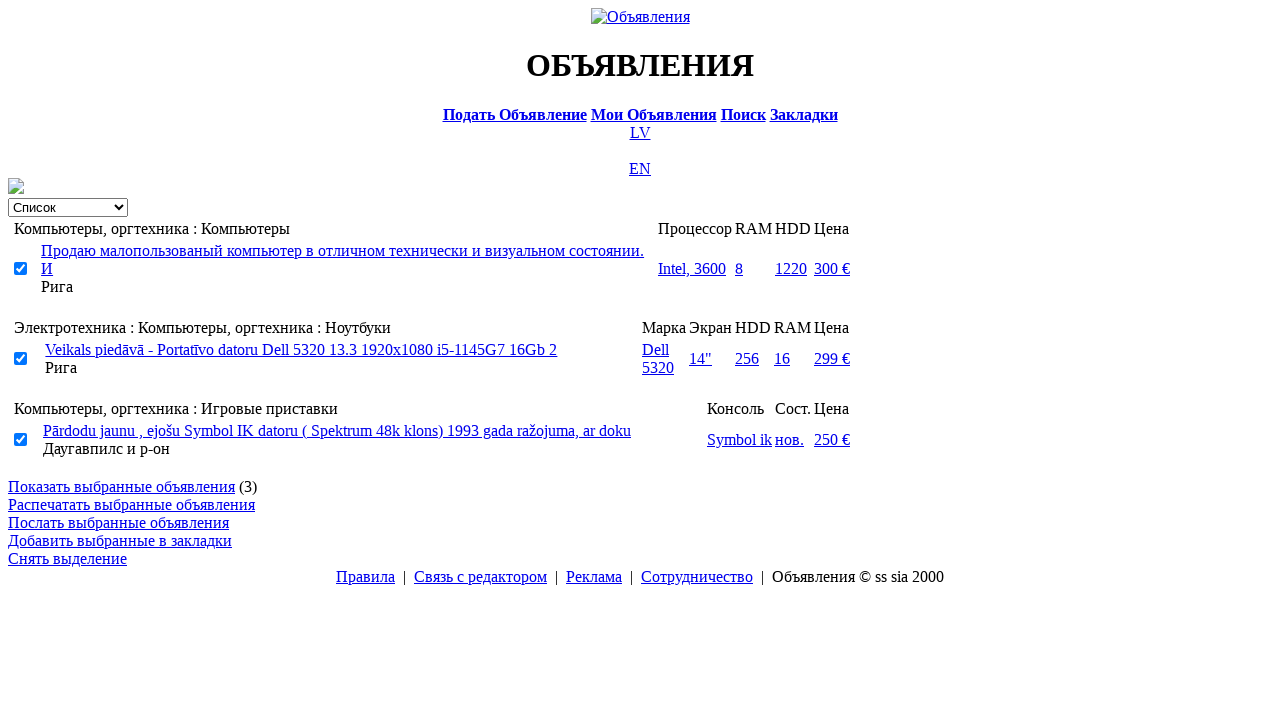